Demonstrates drag and drop functionality by dragging an element to a target location

Starting URL: http://sahitest.com/demo/dragDropMooTools.htm

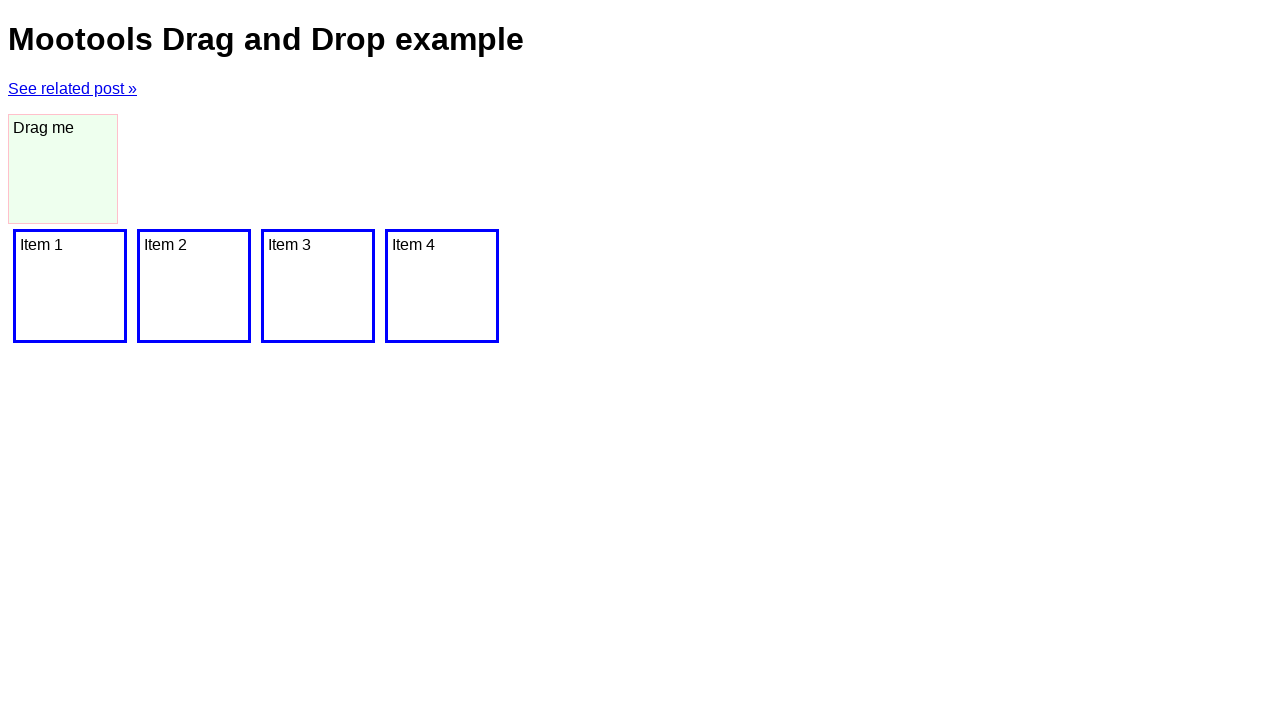

Located the draggable source element with id 'dragger'
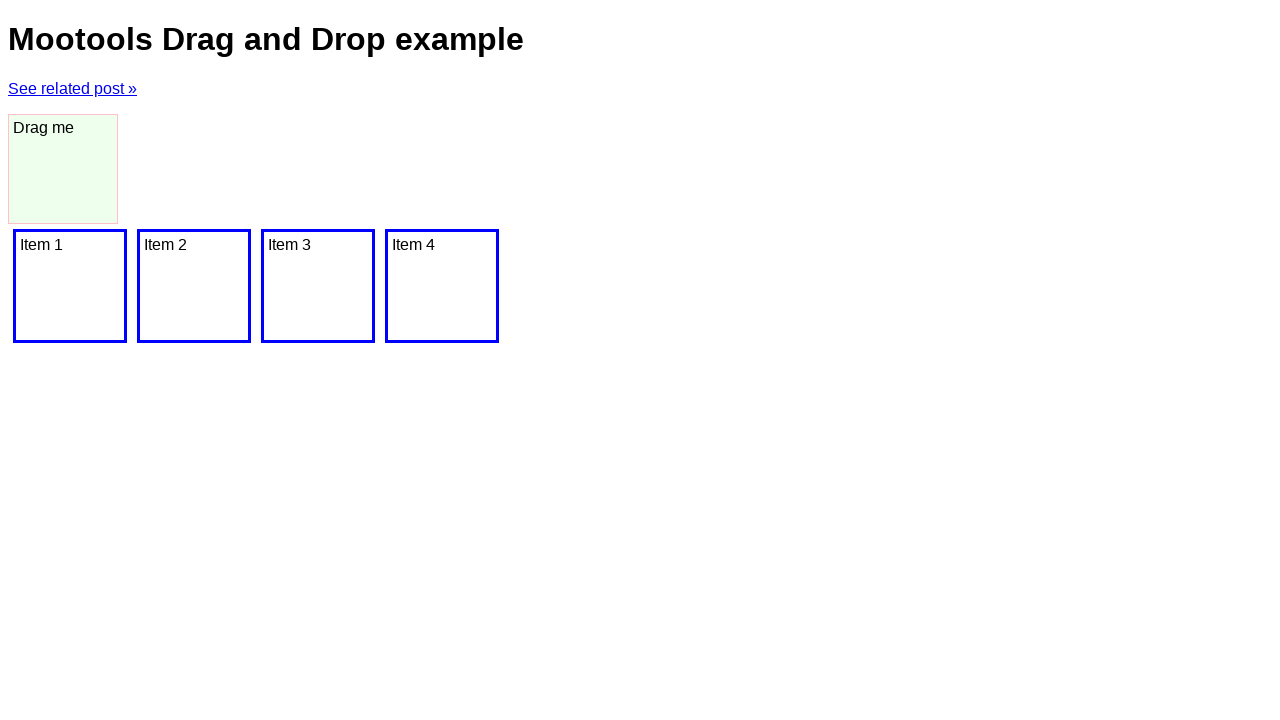

Located the drop target element
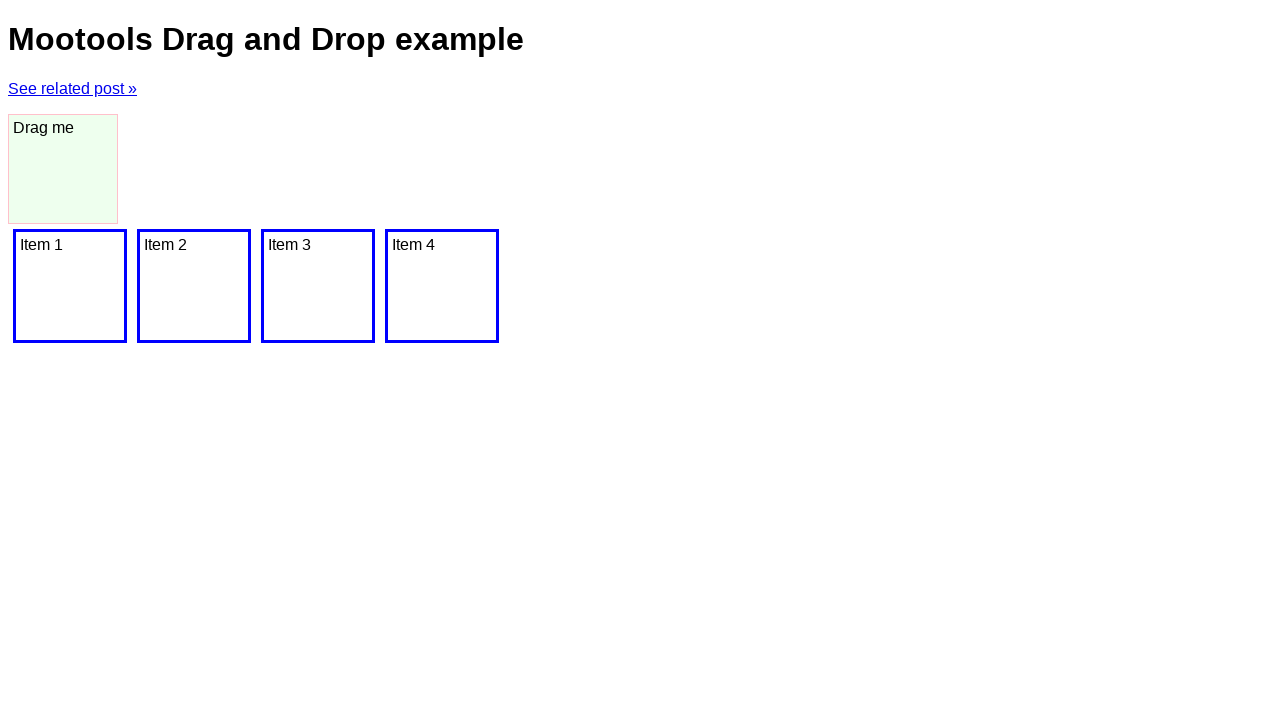

Dragged source element to target location at (70, 286)
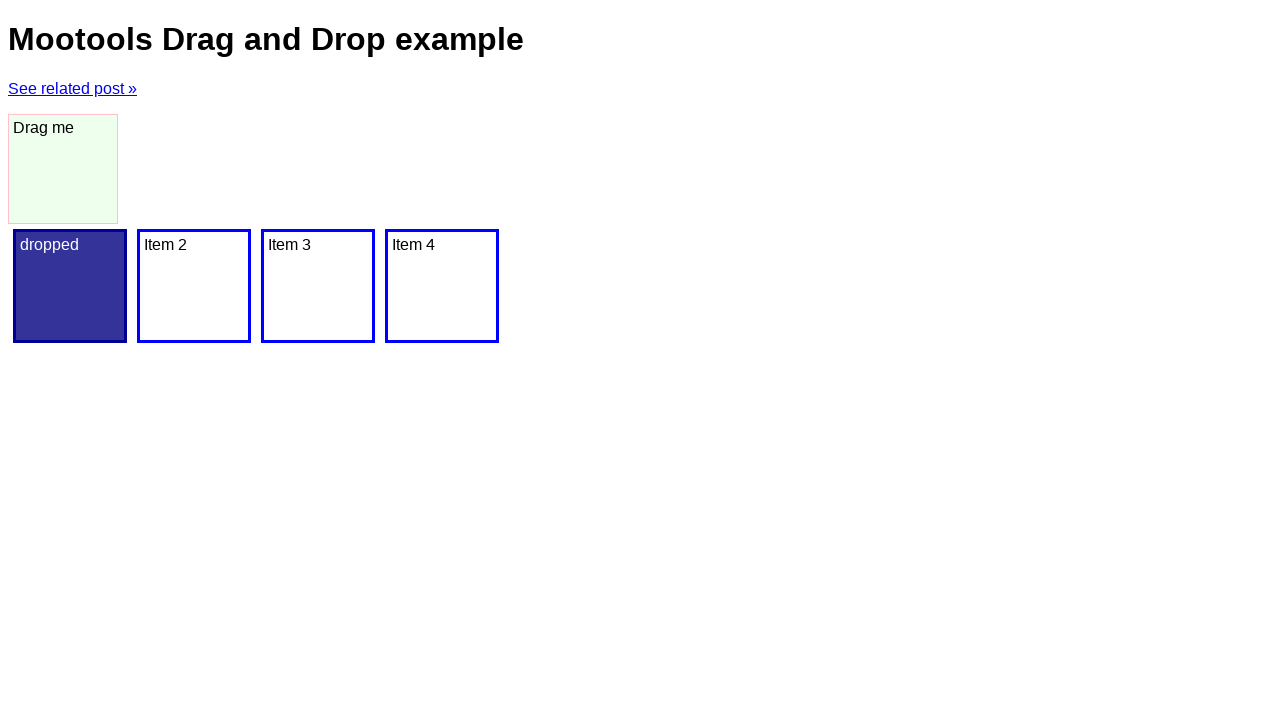

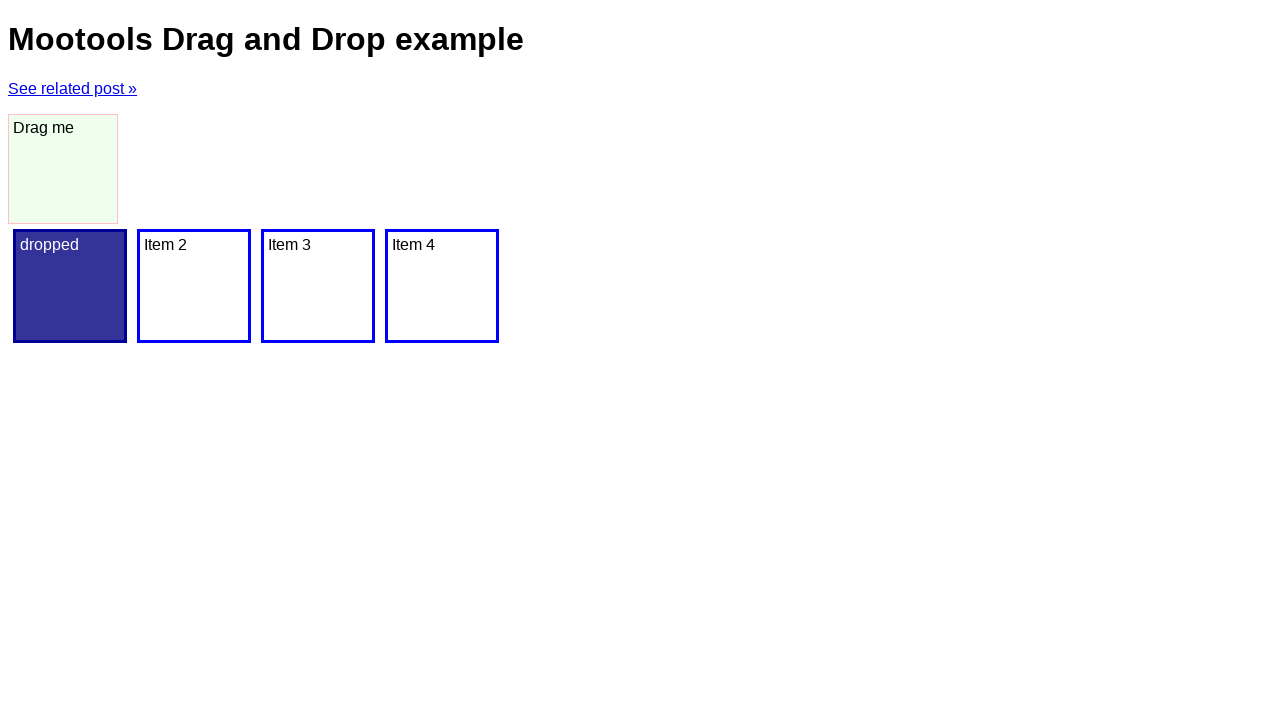